Tests that new todo items are appended to the bottom of the list by creating 3 items

Starting URL: https://demo.playwright.dev/todomvc

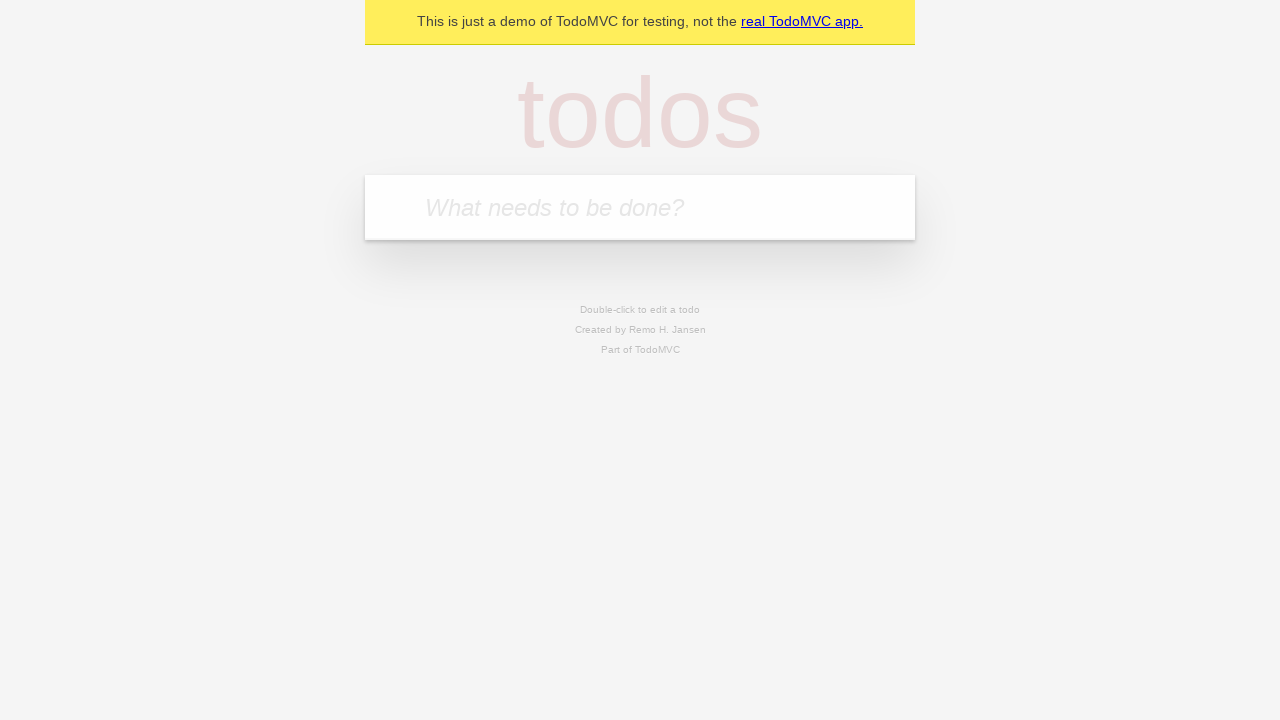

Filled todo input with 'buy some cheese' on internal:attr=[placeholder="What needs to be done?"i]
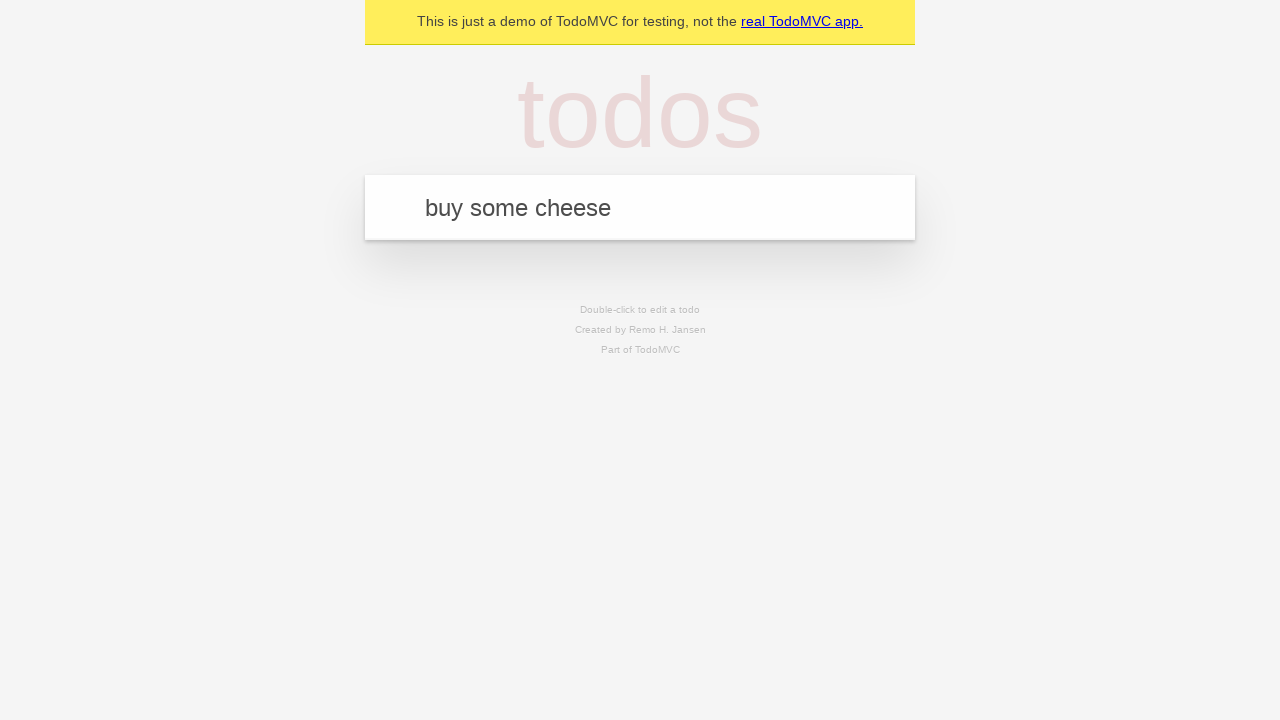

Pressed Enter to create first todo item on internal:attr=[placeholder="What needs to be done?"i]
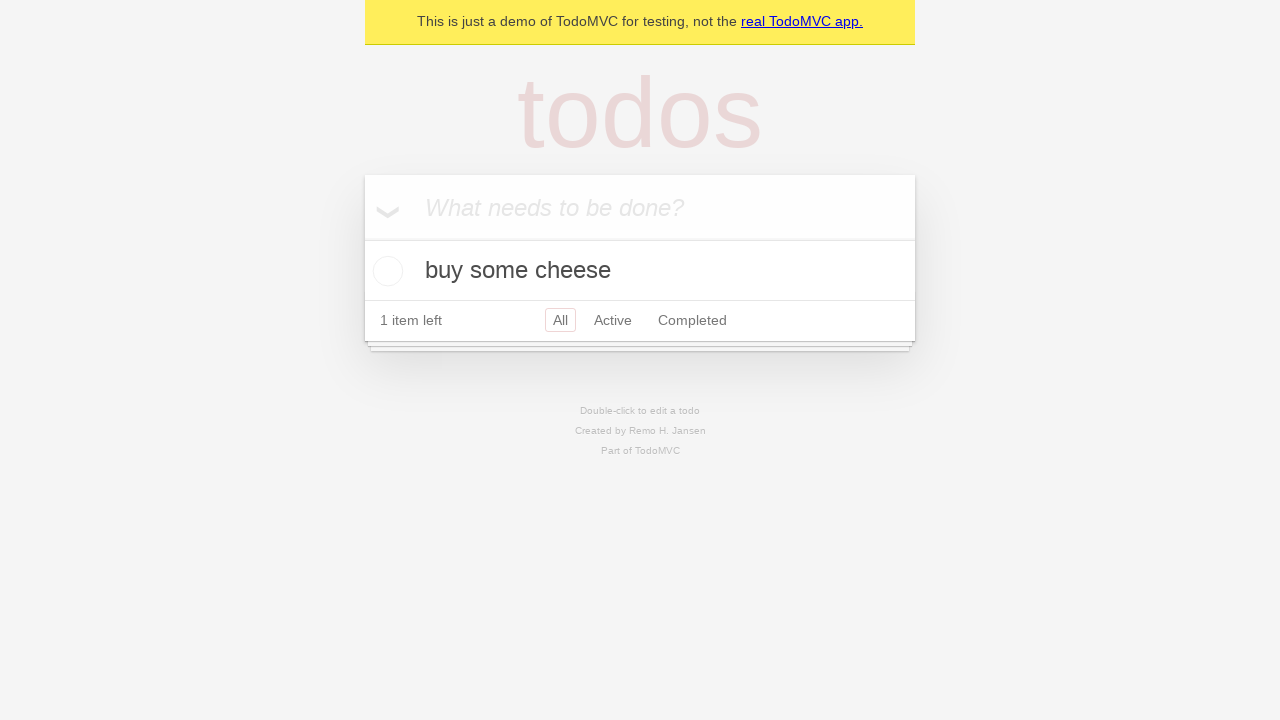

Filled todo input with 'feed the cat' on internal:attr=[placeholder="What needs to be done?"i]
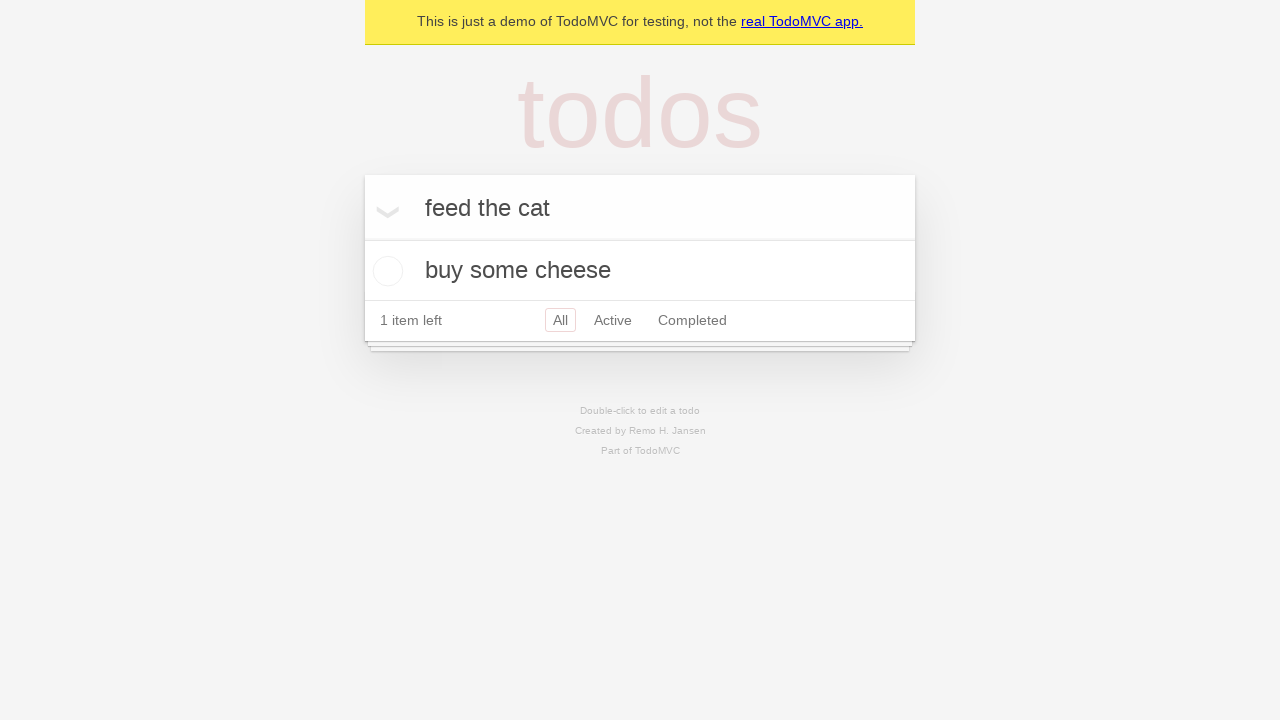

Pressed Enter to create second todo item on internal:attr=[placeholder="What needs to be done?"i]
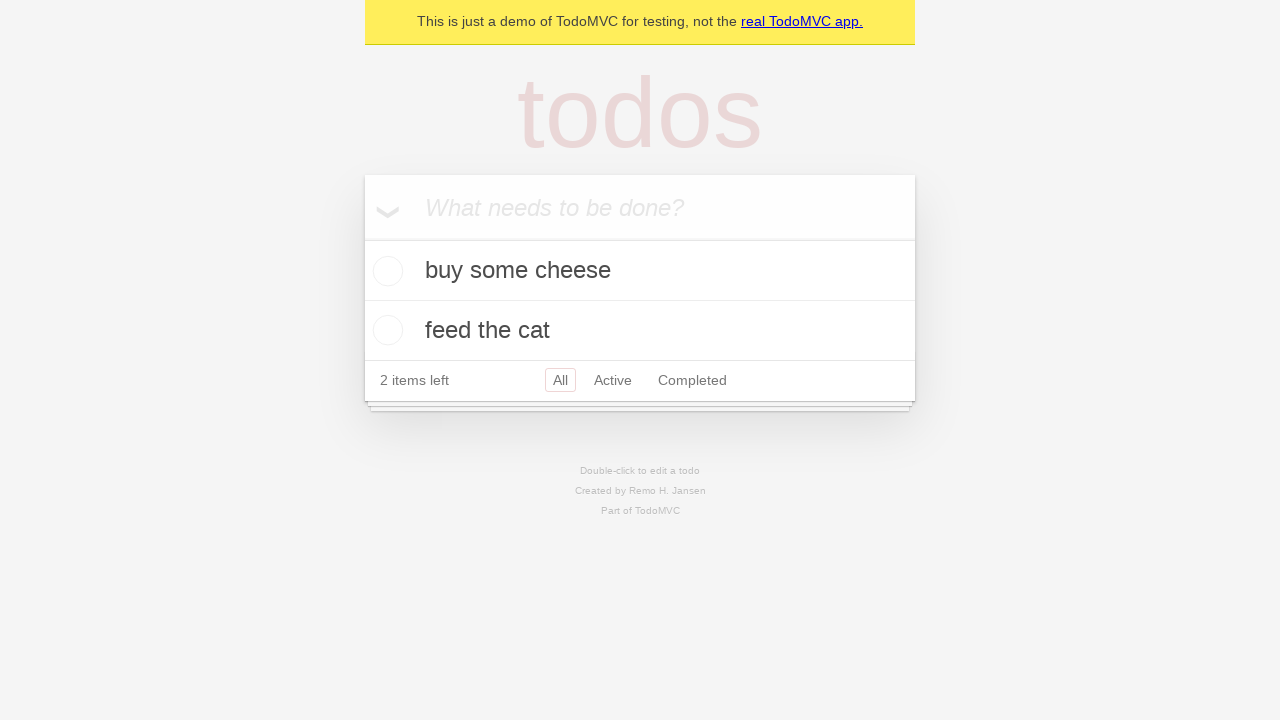

Filled todo input with 'book a doctors appointment' on internal:attr=[placeholder="What needs to be done?"i]
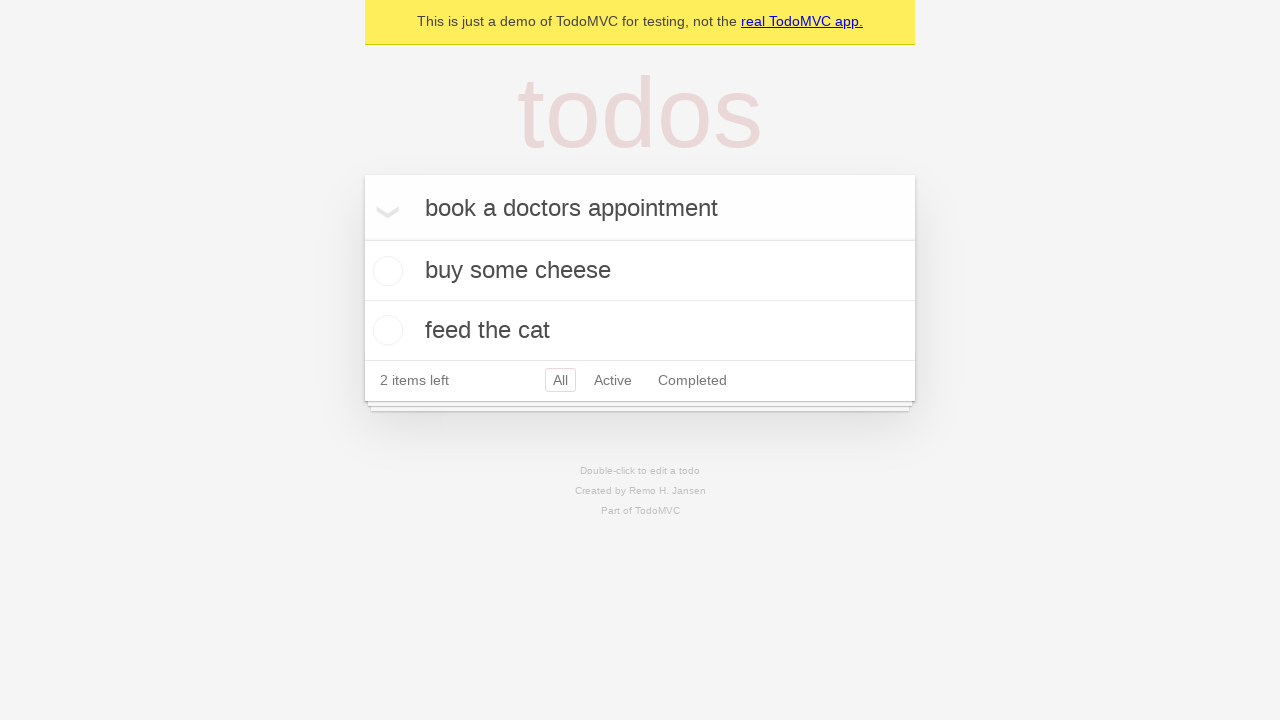

Pressed Enter to create third todo item on internal:attr=[placeholder="What needs to be done?"i]
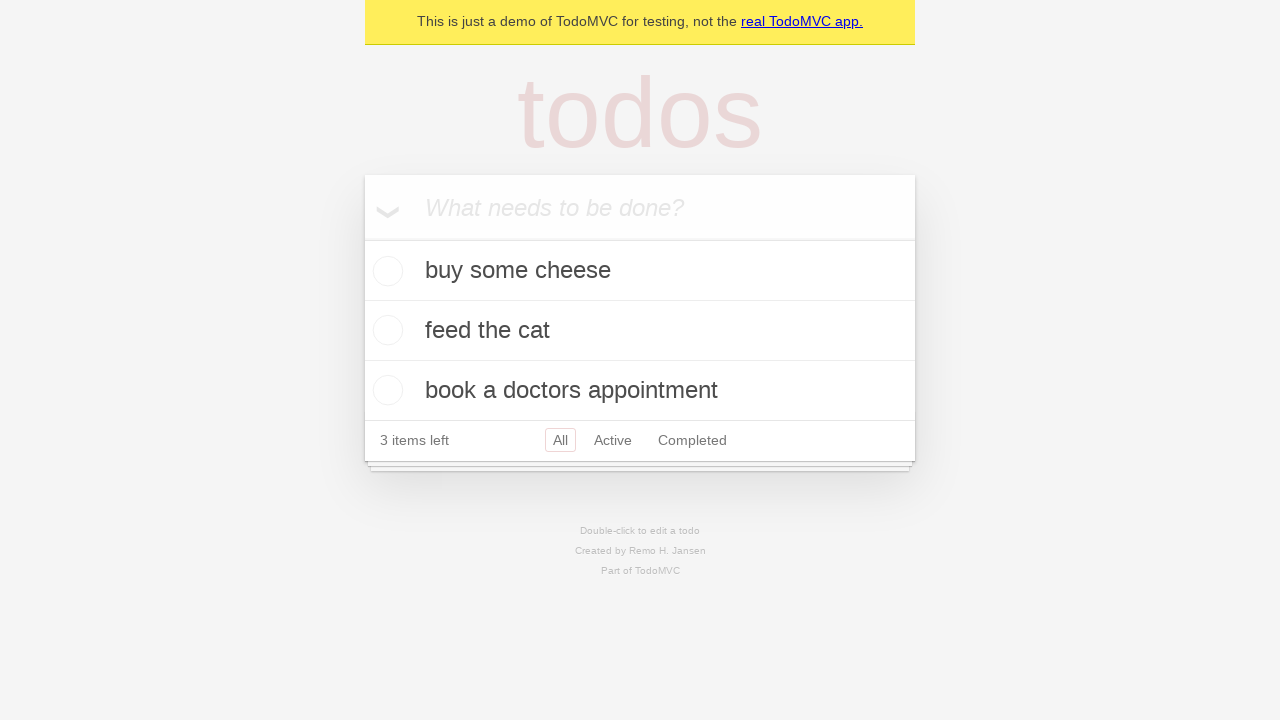

Verified all 3 todo items are displayed in the list
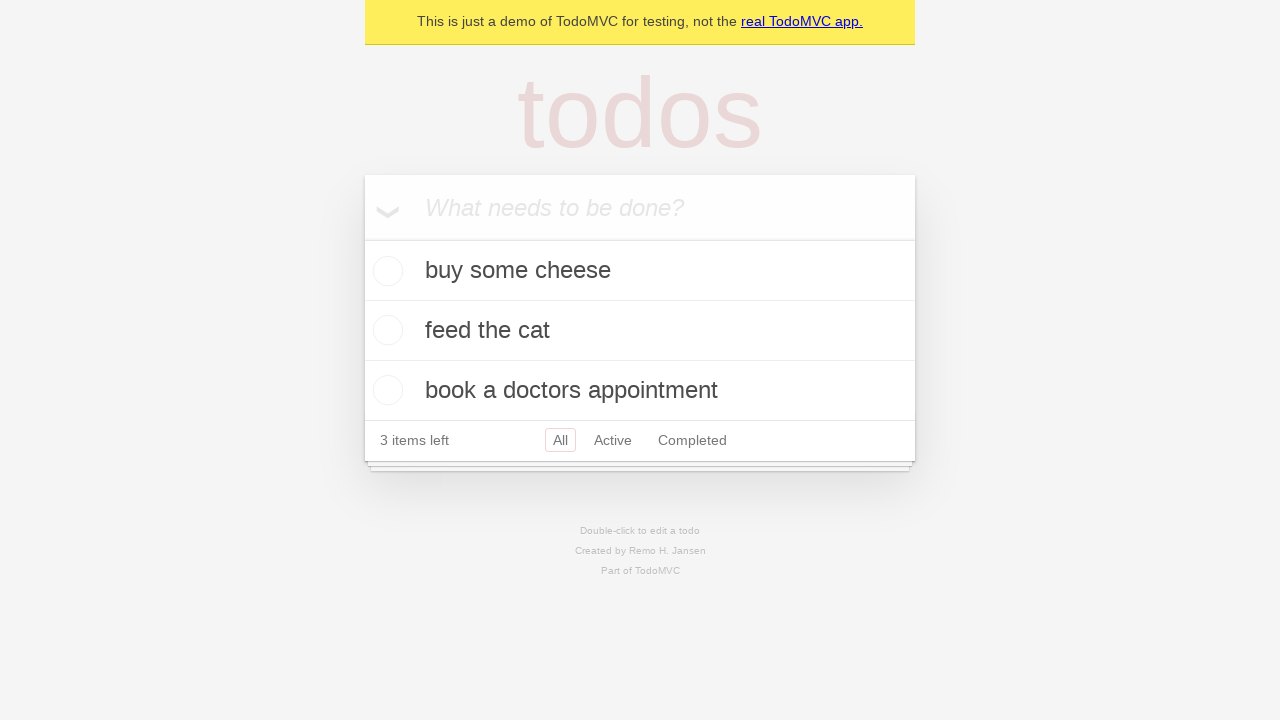

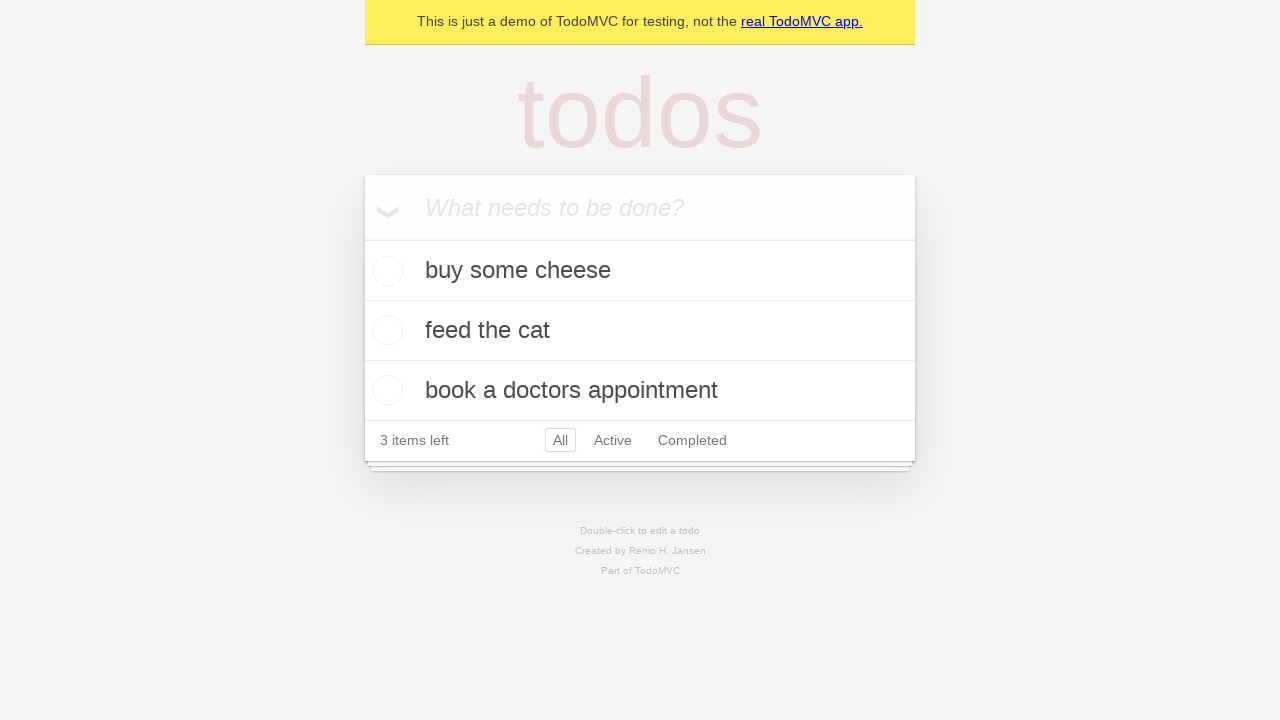